Tests click and hold interaction on an element, performing a press-and-hold action followed by release on a demo page

Starting URL: https://www.kirupa.com/html5/press_and_hold.htm

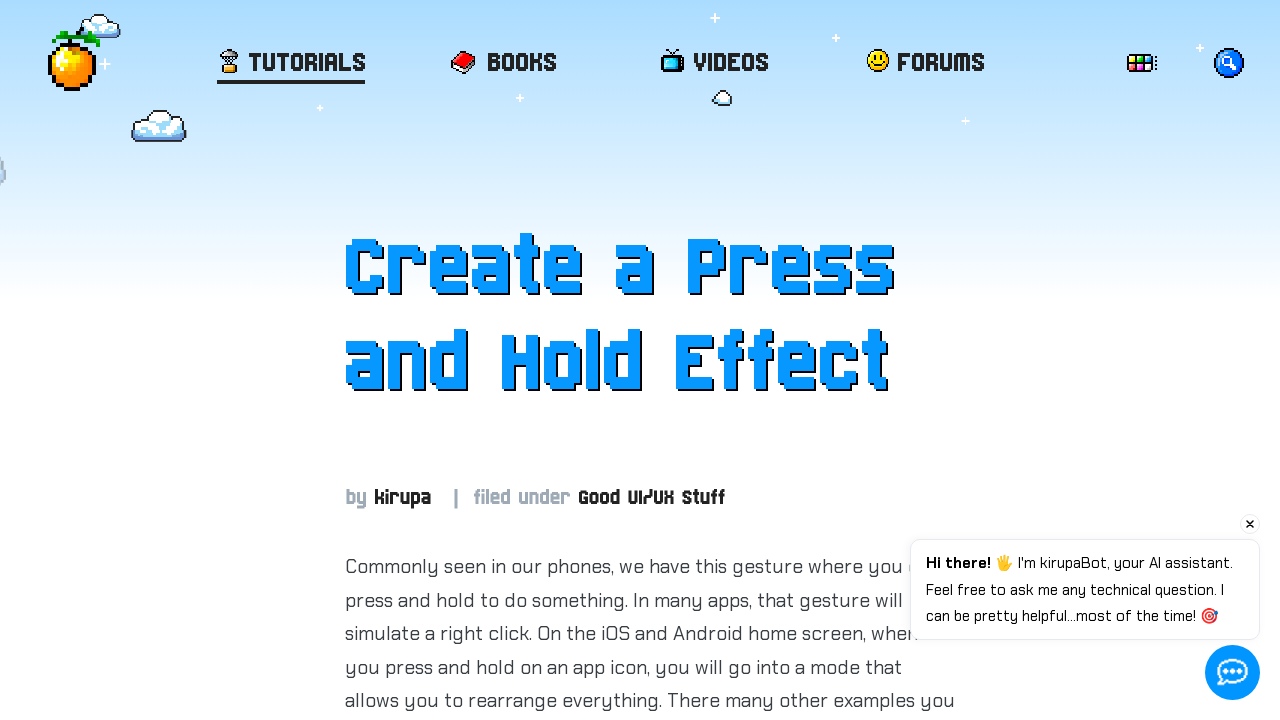

Located target element with id 'item'
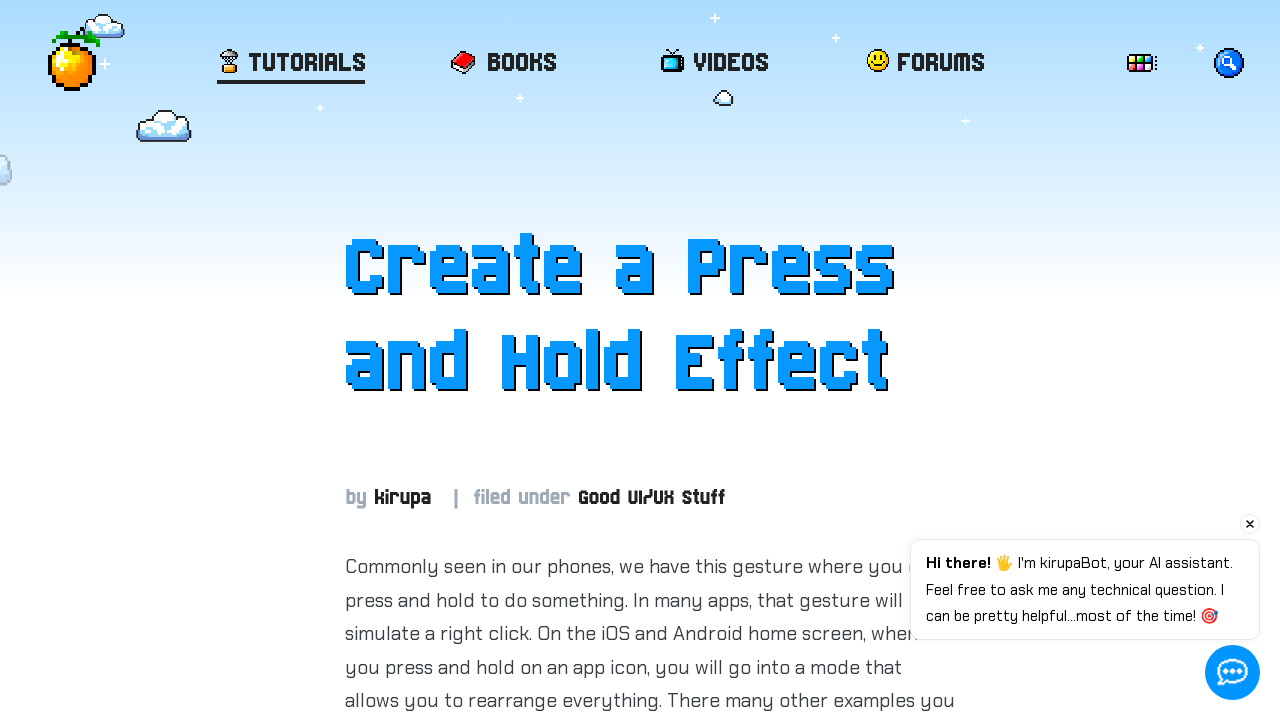

Hovered over target element at (650, 361) on #item
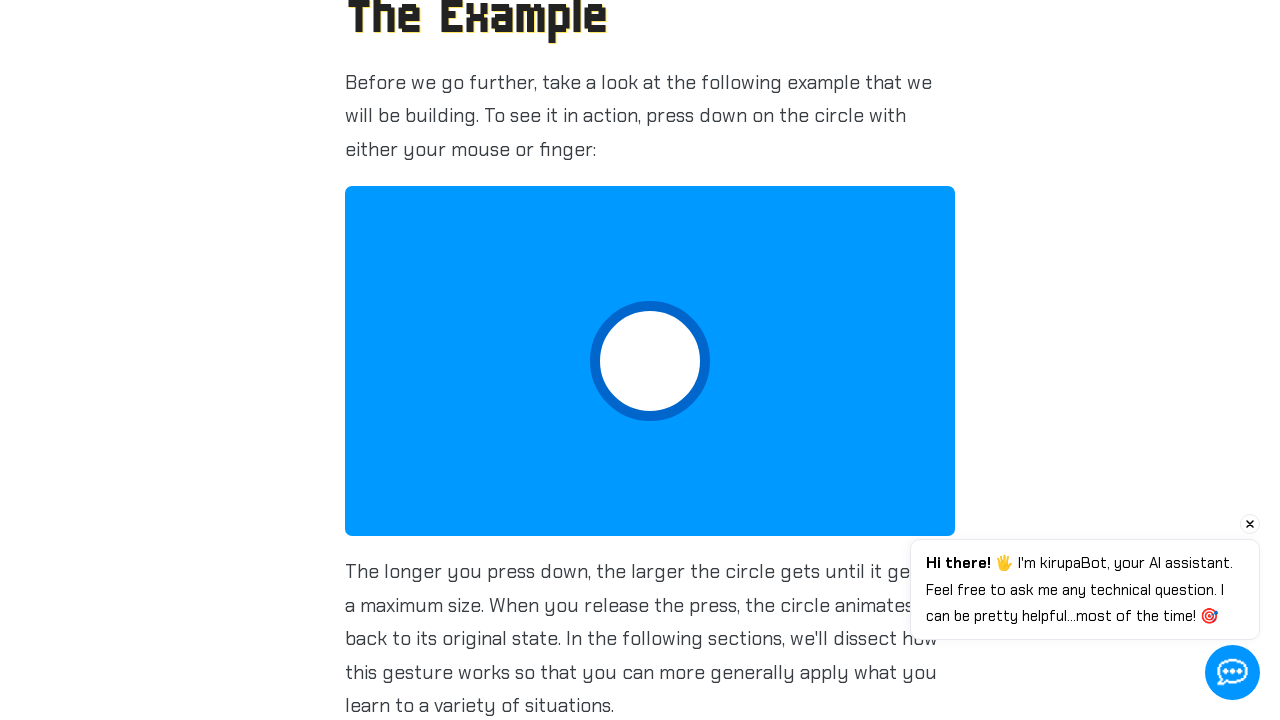

Pressed and held mouse button down on element at (650, 361)
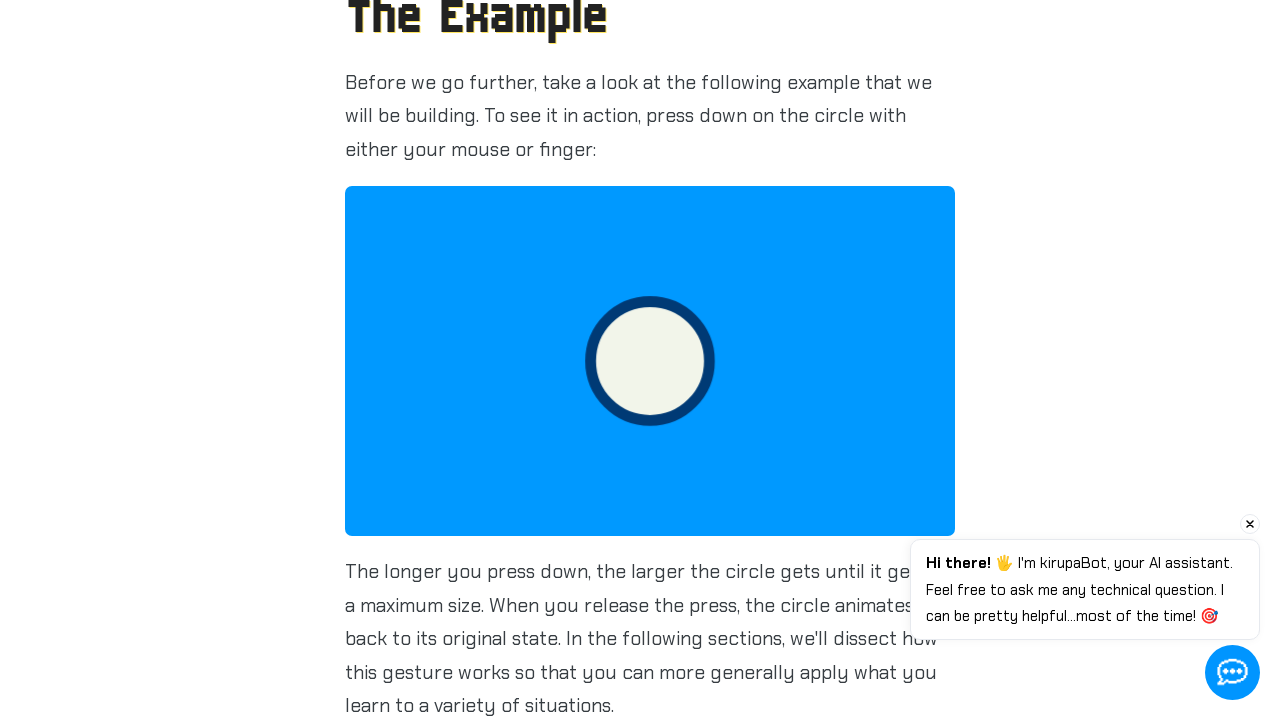

Released mouse button to complete press-and-hold interaction at (650, 361)
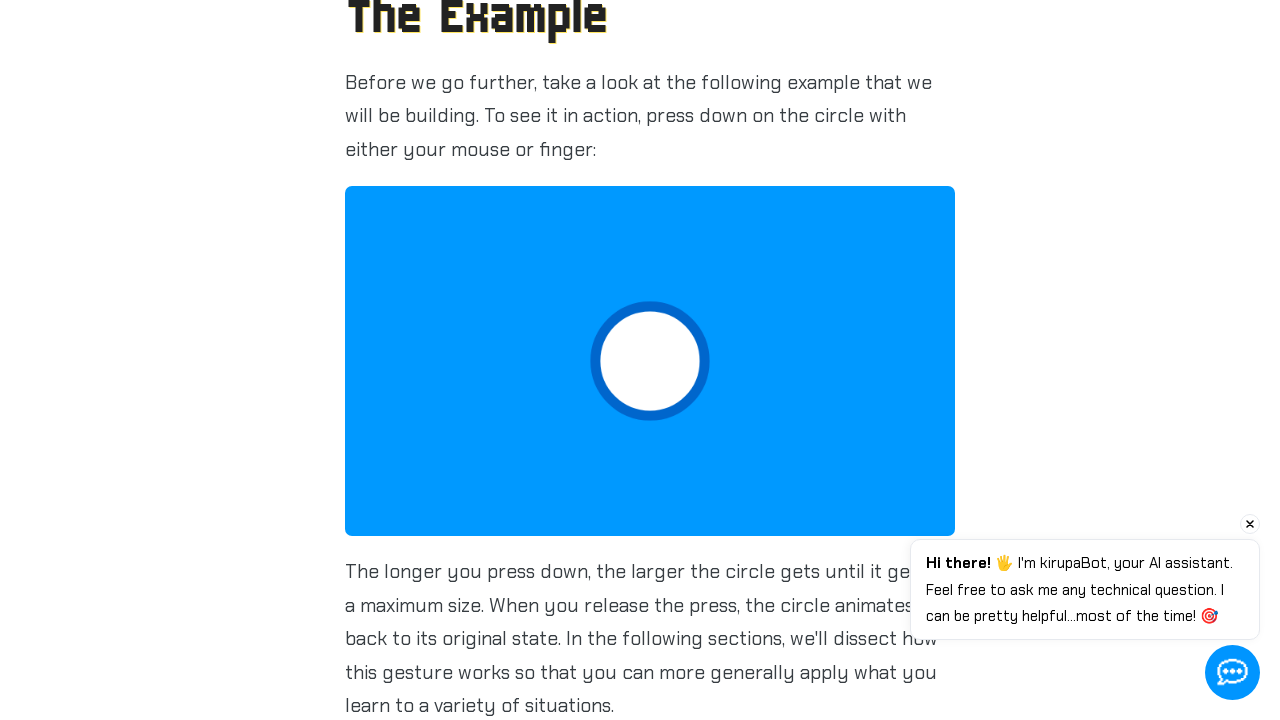

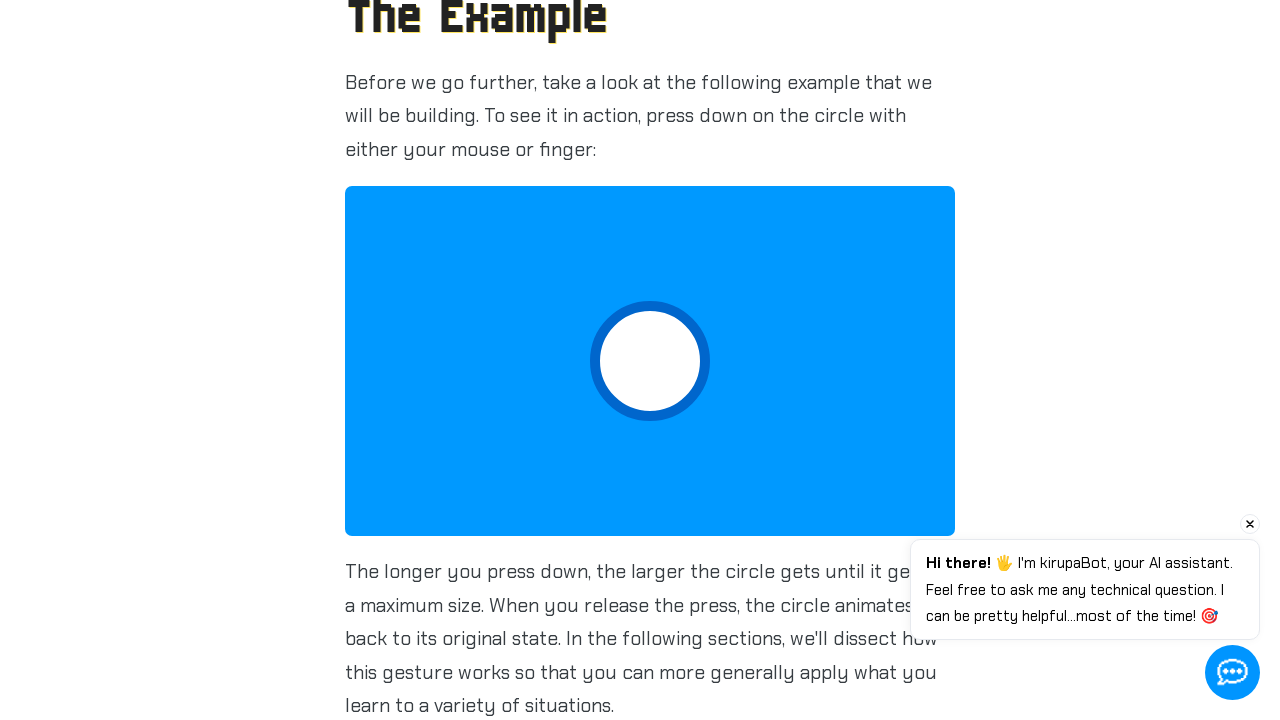